Tests alert dismissal and prompt handling by triggering confirm and prompt alerts

Starting URL: https://demoqa.com/alerts

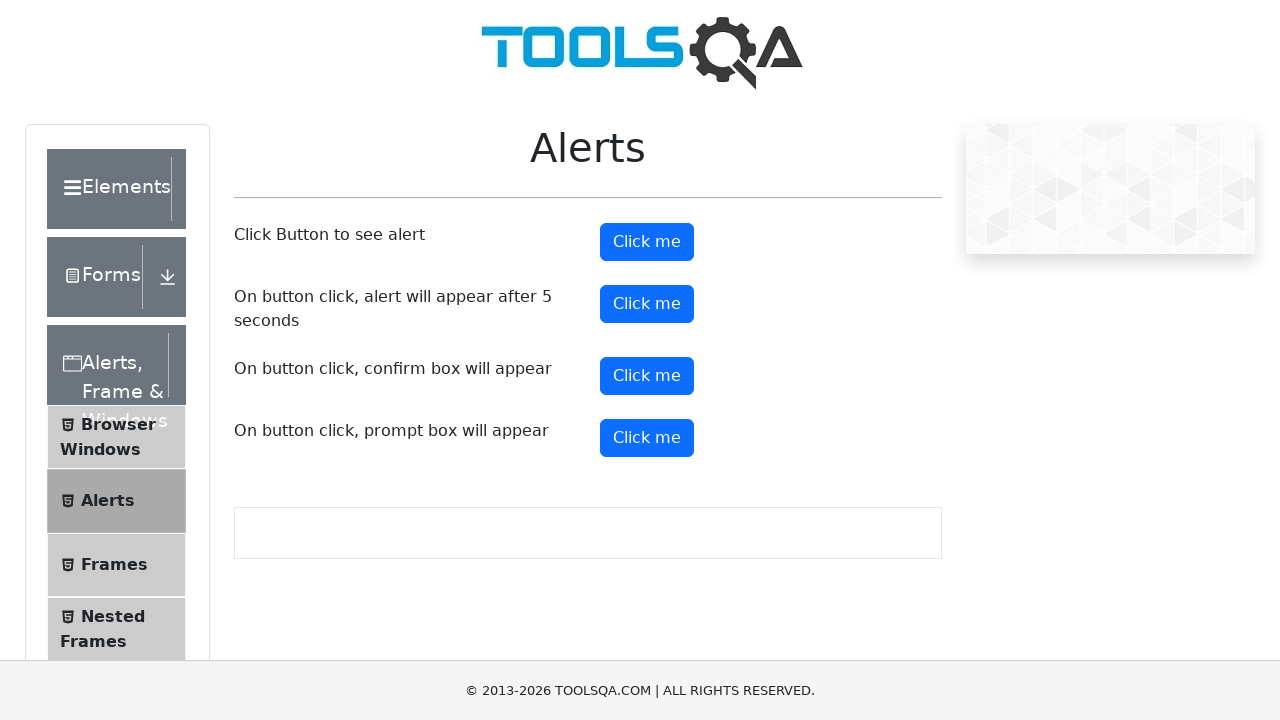

Scrolled down to view alert buttons
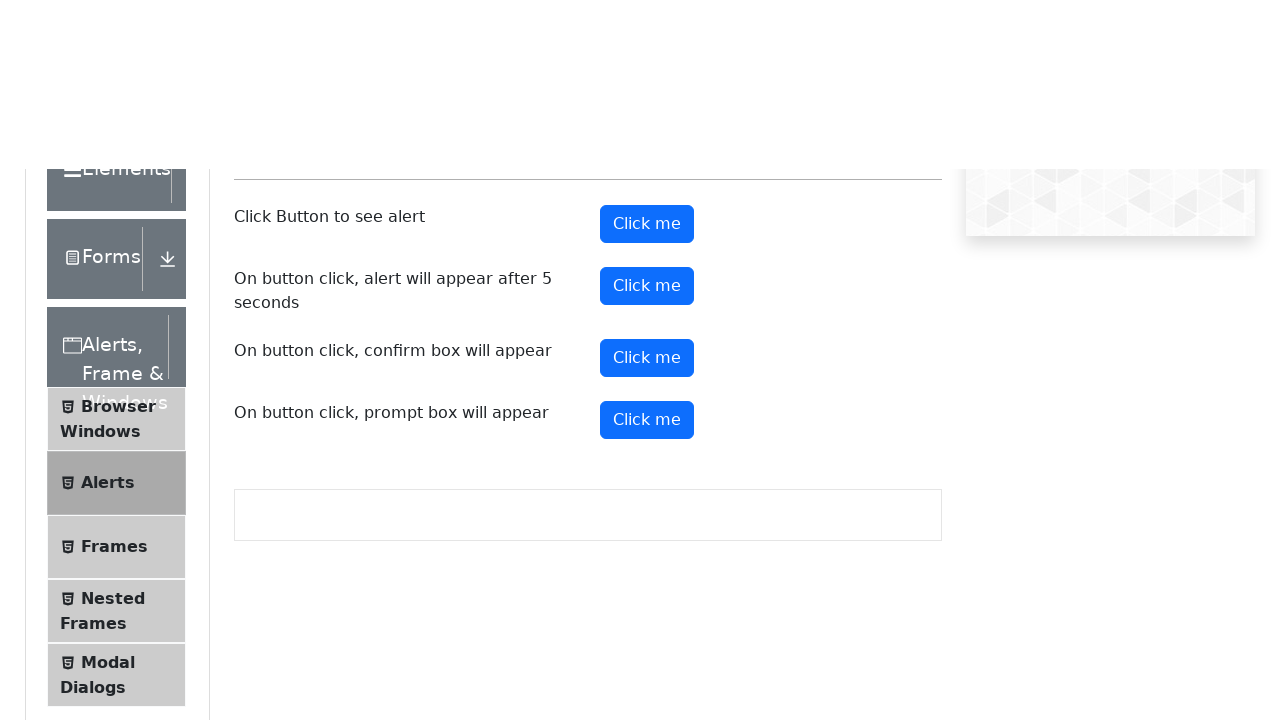

Clicked confirm button to trigger alert at (647, 19) on #confirmButton
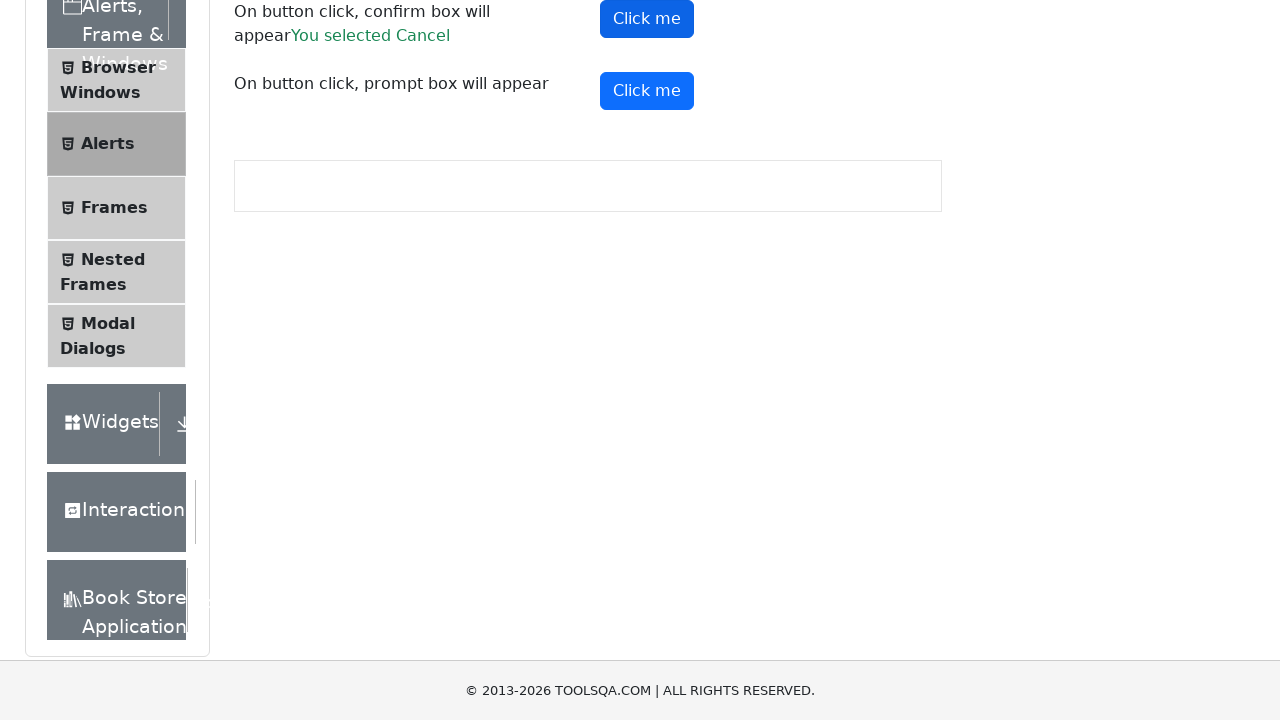

Dismissed the confirm alert
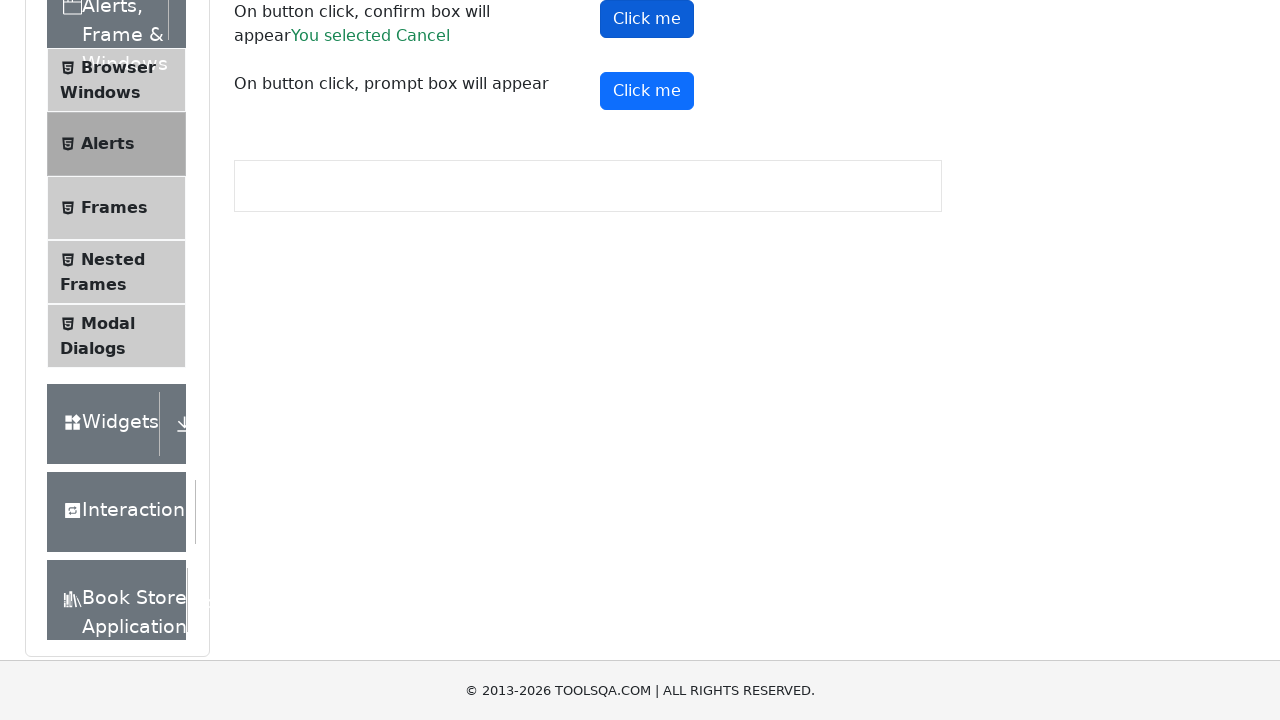

Clicked prompt button to trigger prompt alert at (647, 91) on #promtButton
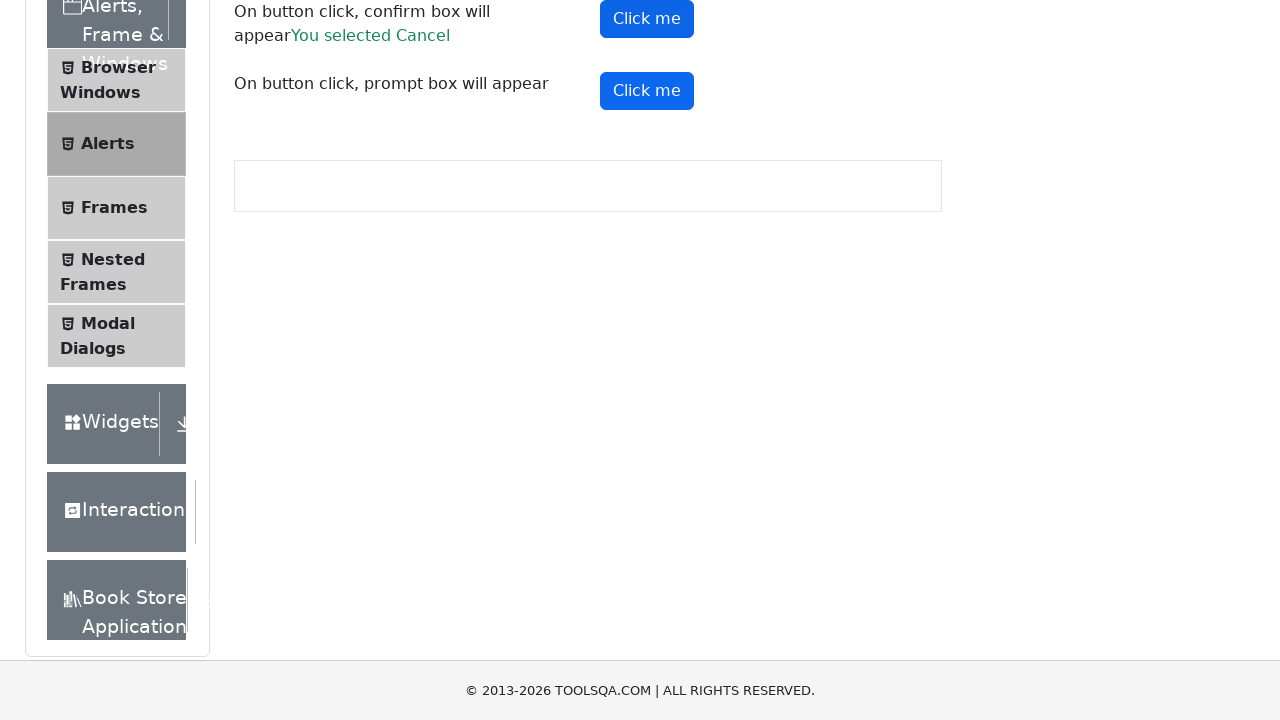

Accepted prompt alert with text 'sreekanth sir'
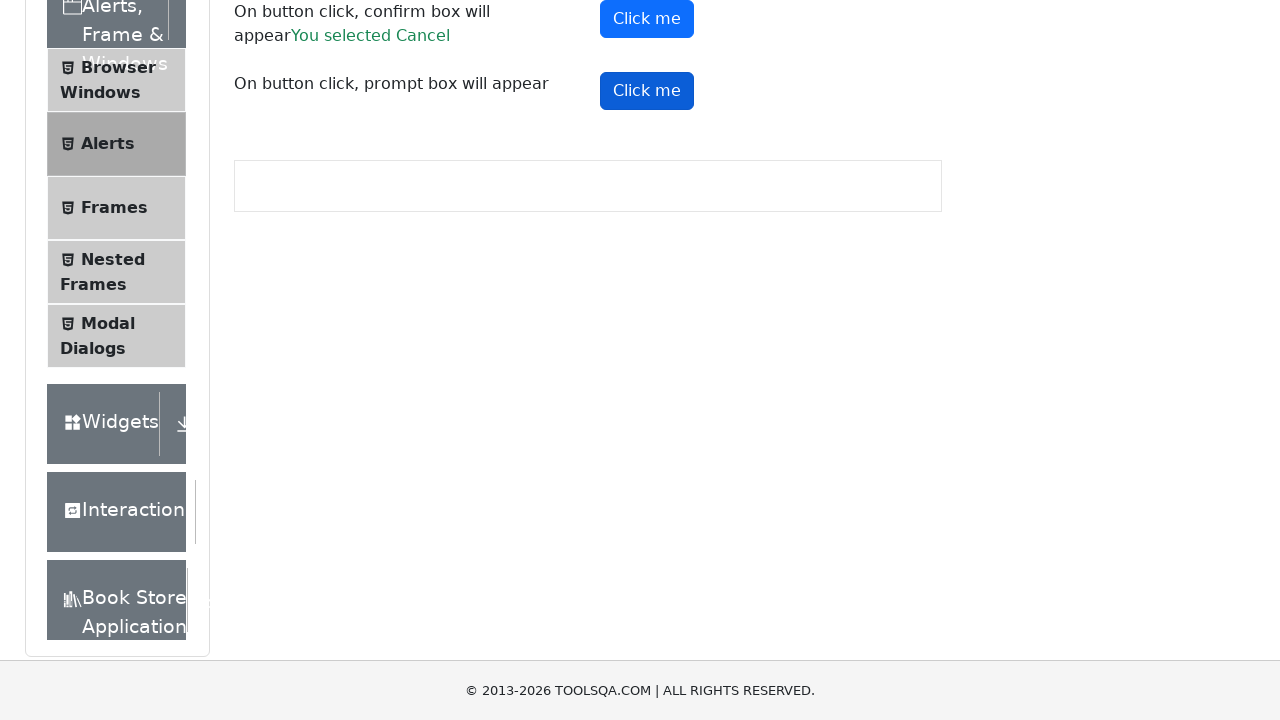

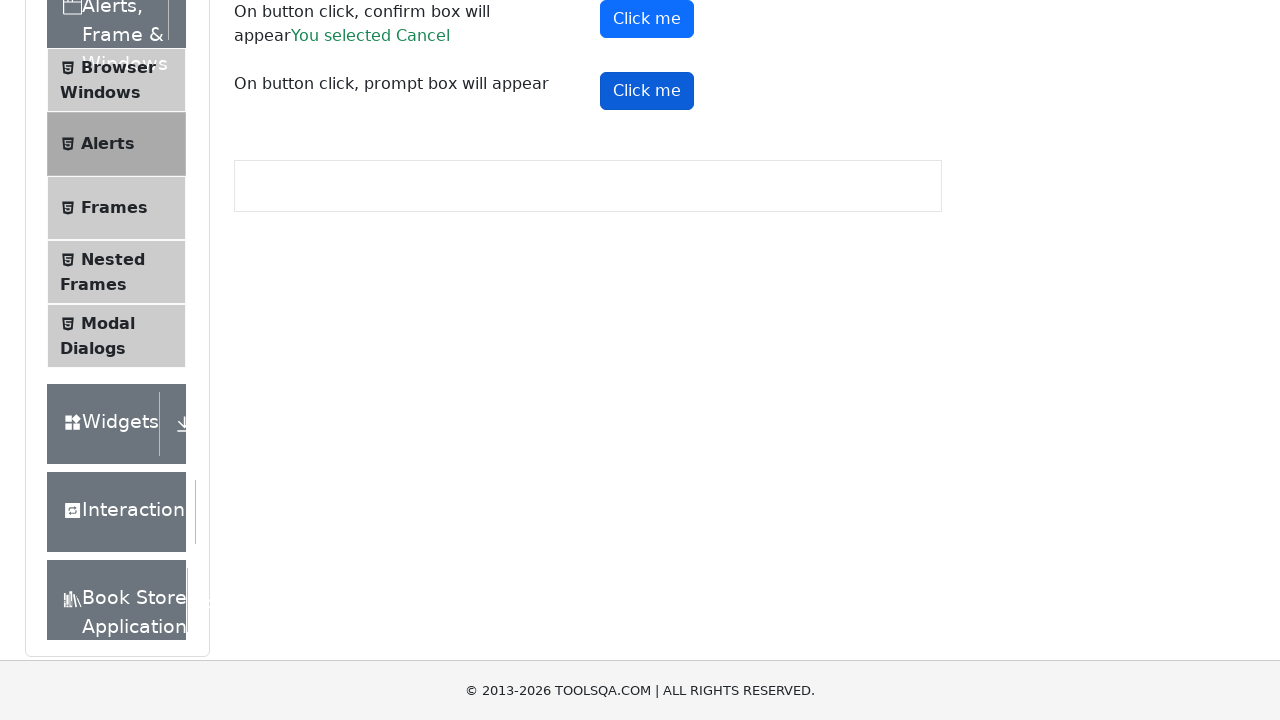